Tests hover actions to display tooltips and performs chained hover movements between multiple elements

Starting URL: https://demoqa.com/tool-tips

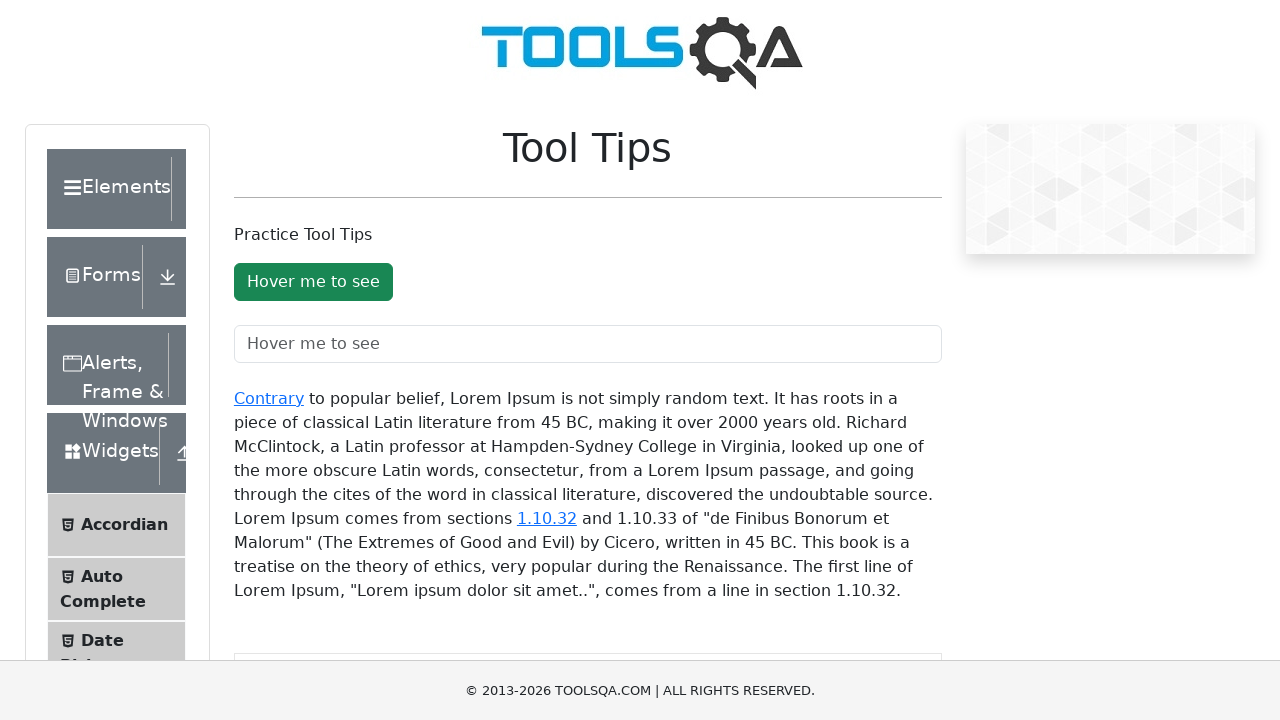

Scrolled to hover button element into view
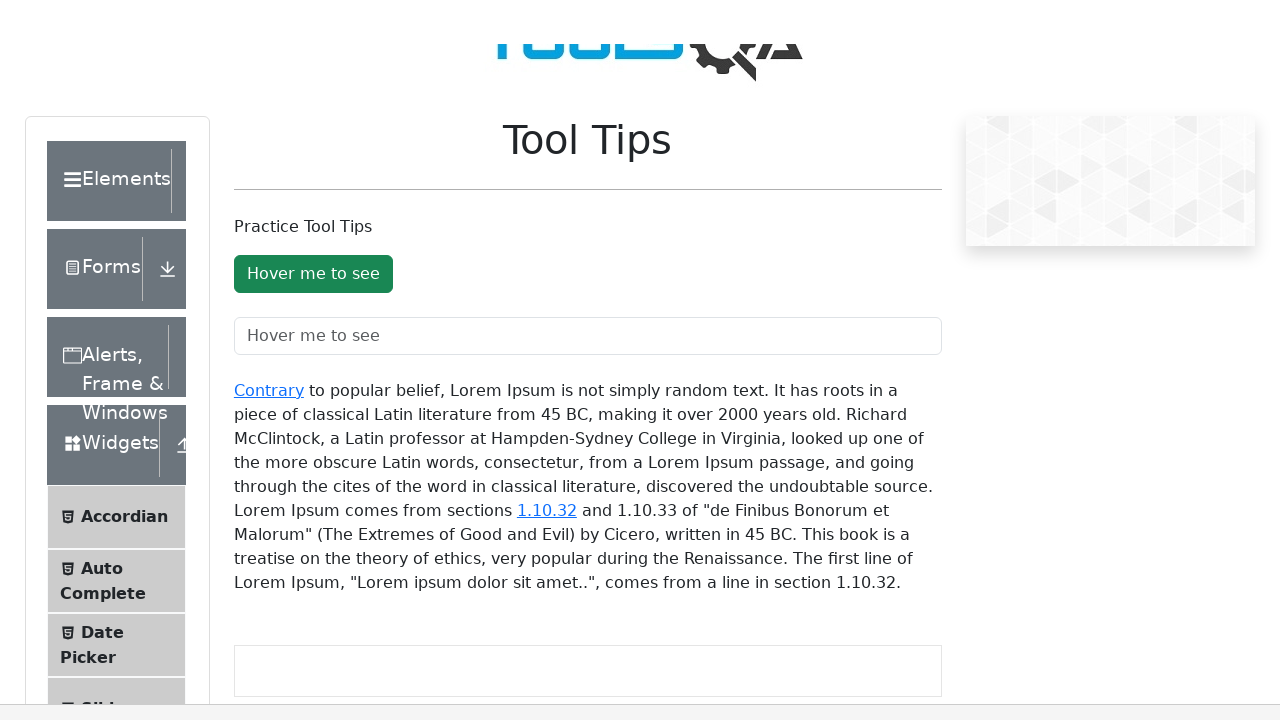

Hovered over hover button to trigger tooltip at (313, 19) on #toolTipButton
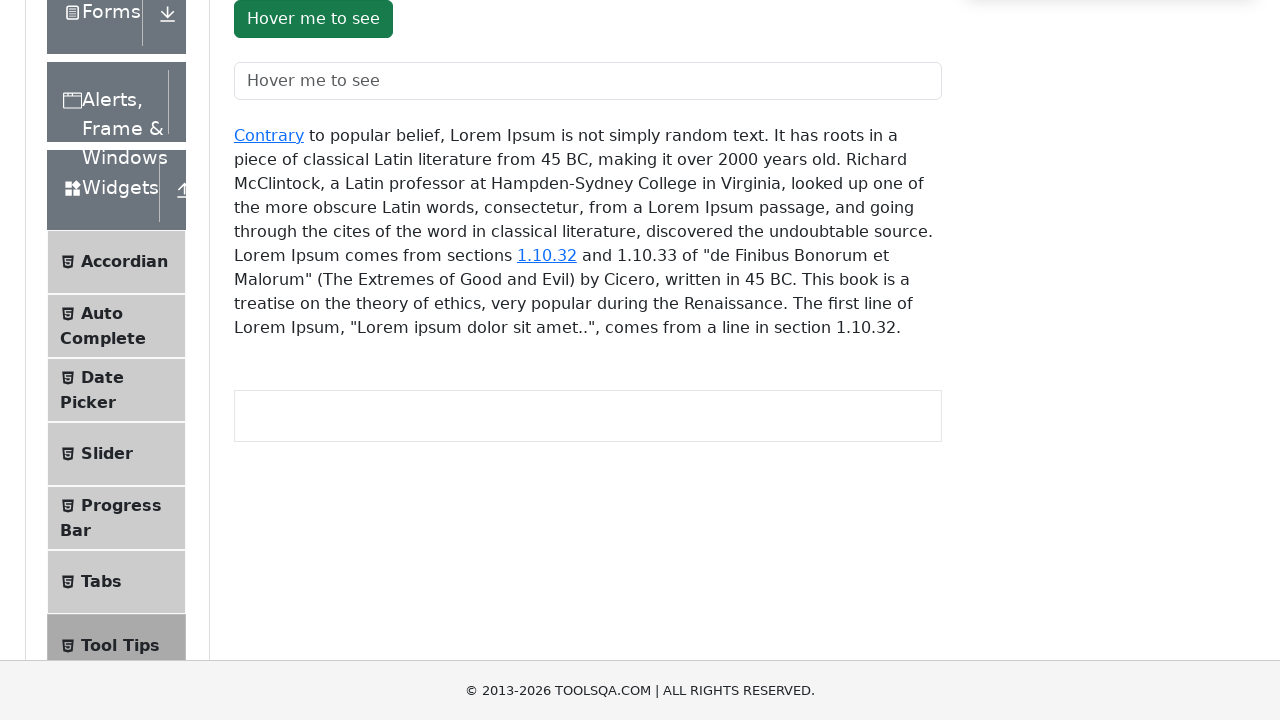

Tooltip for hover button became visible
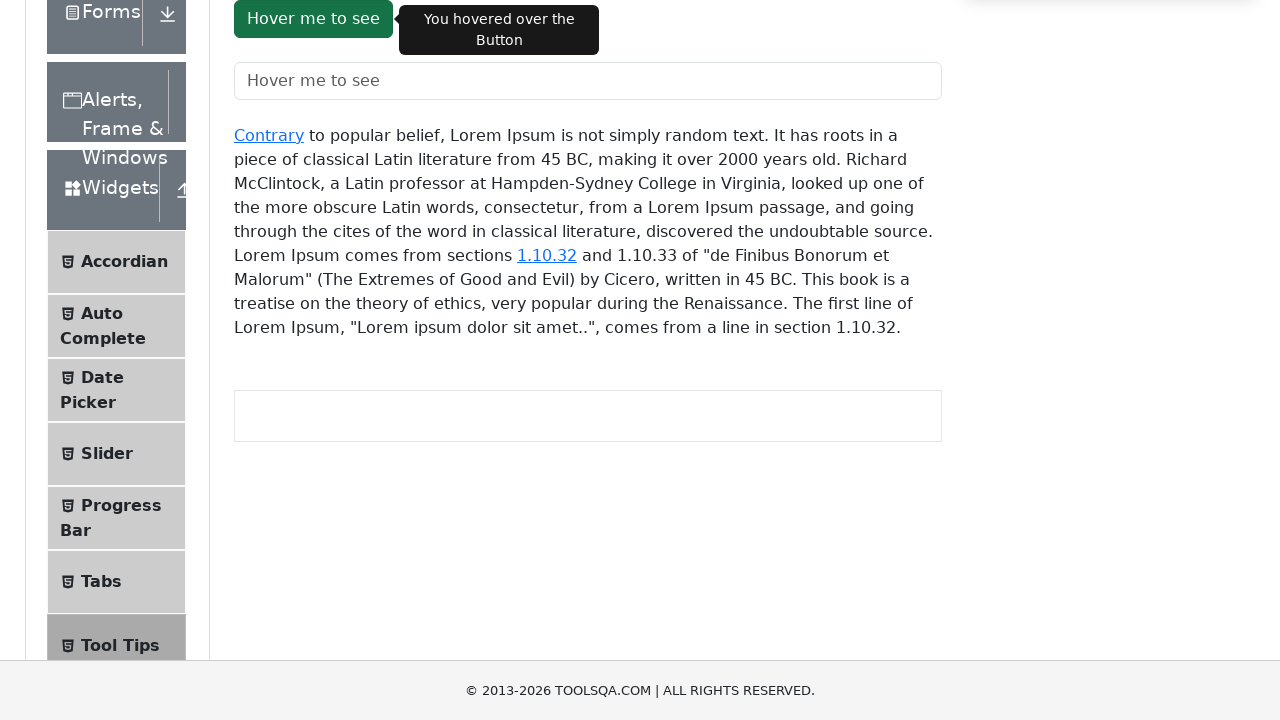

Retrieved tooltip text from hover button
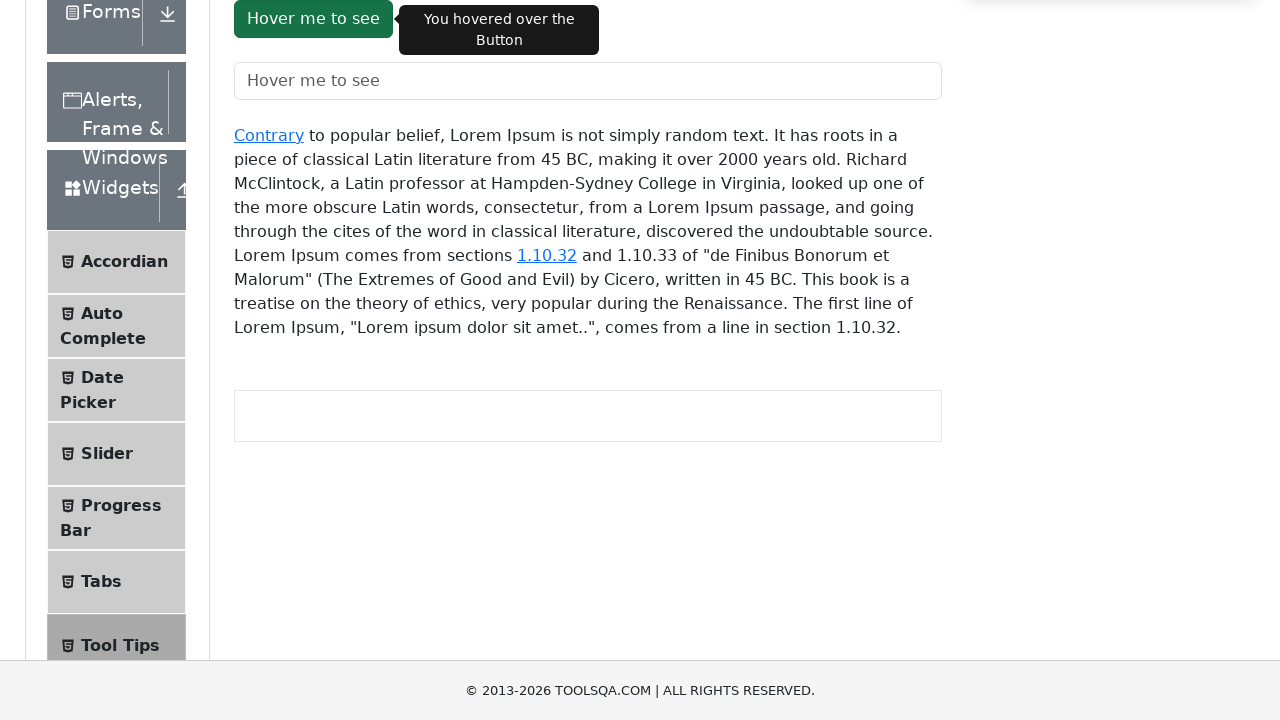

Retrieved text from hover button element
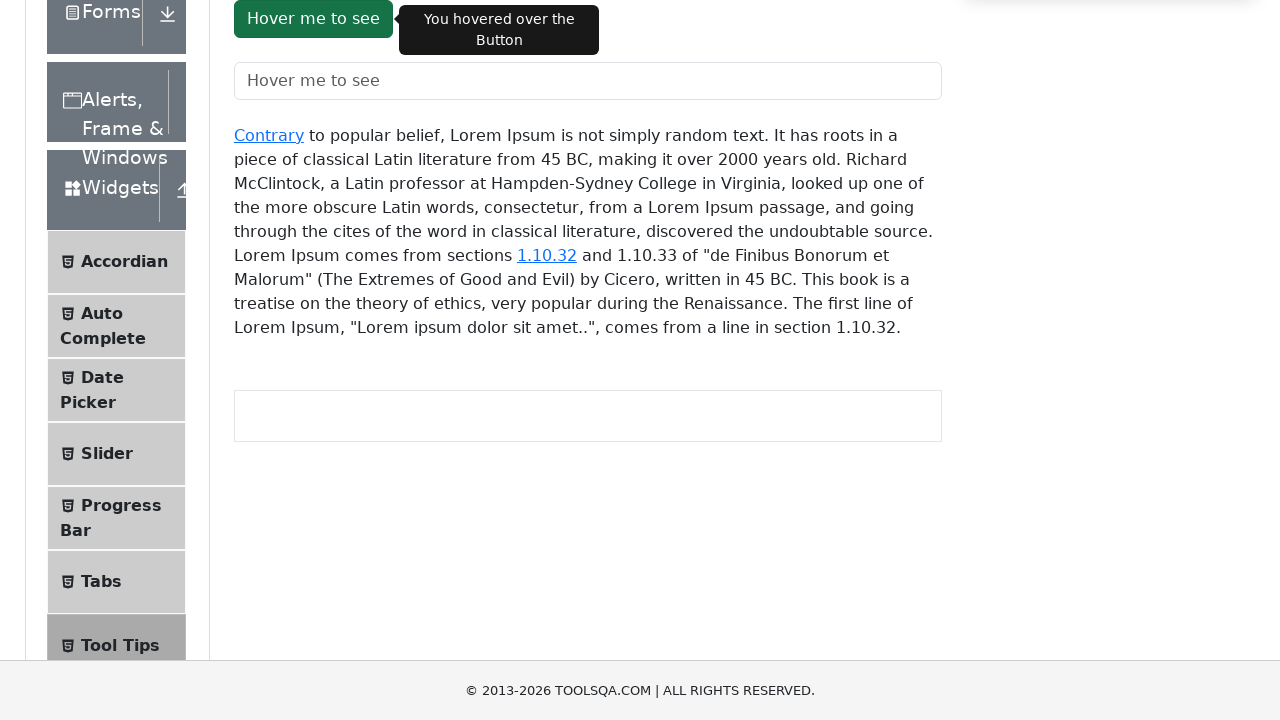

Hovered over hover button in chained hover sequence at (313, 19) on #toolTipButton
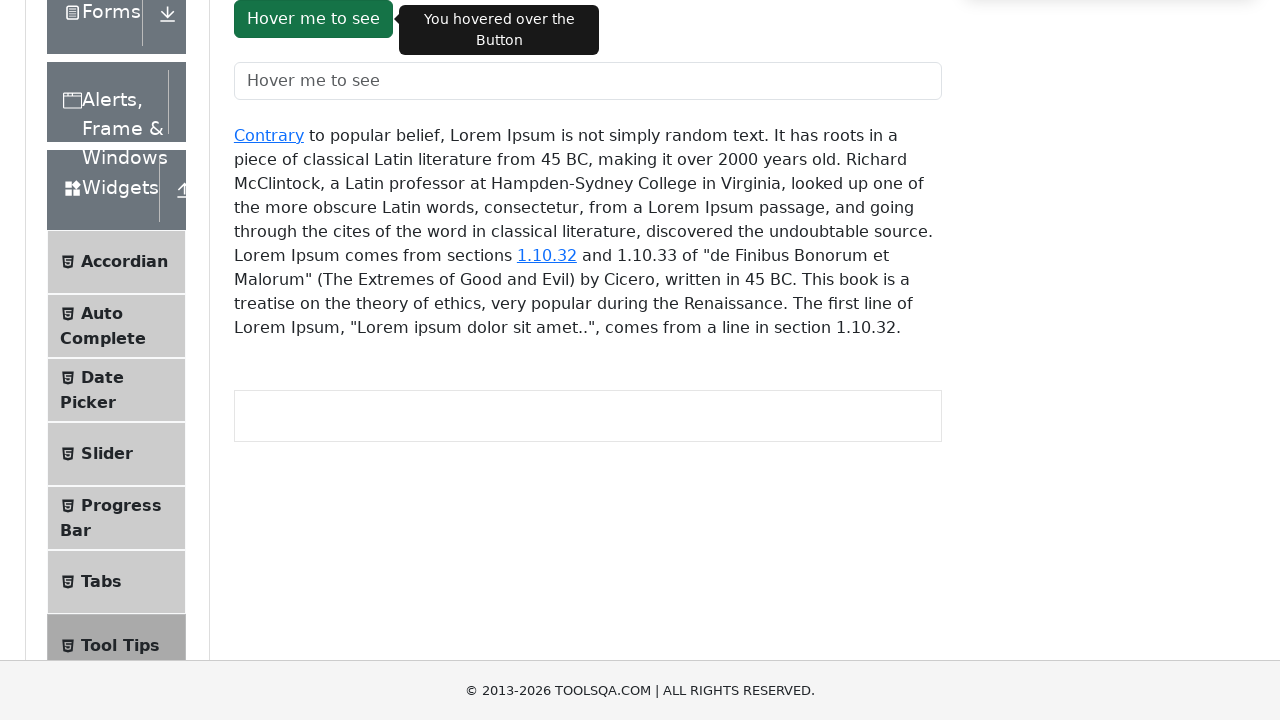

Hovered over Contrary link element at (269, 136) on a:has-text('Contrary')
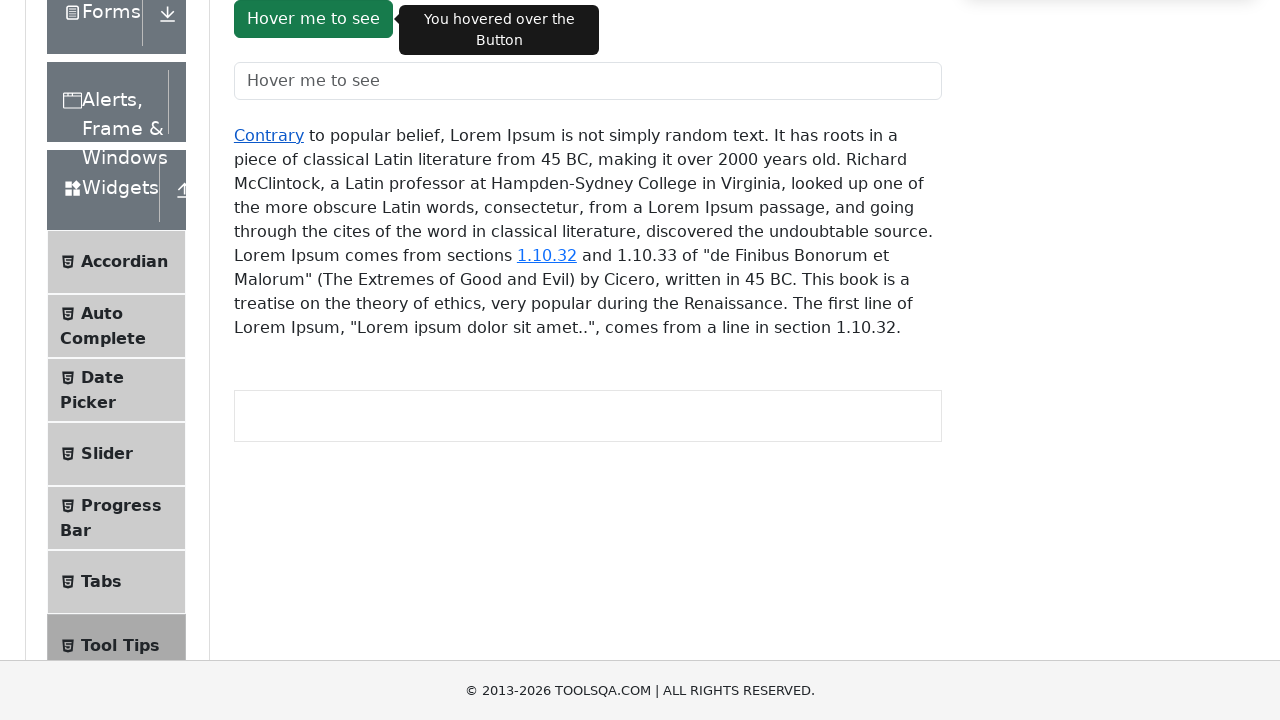

Retrieved tooltip text from Contrary link
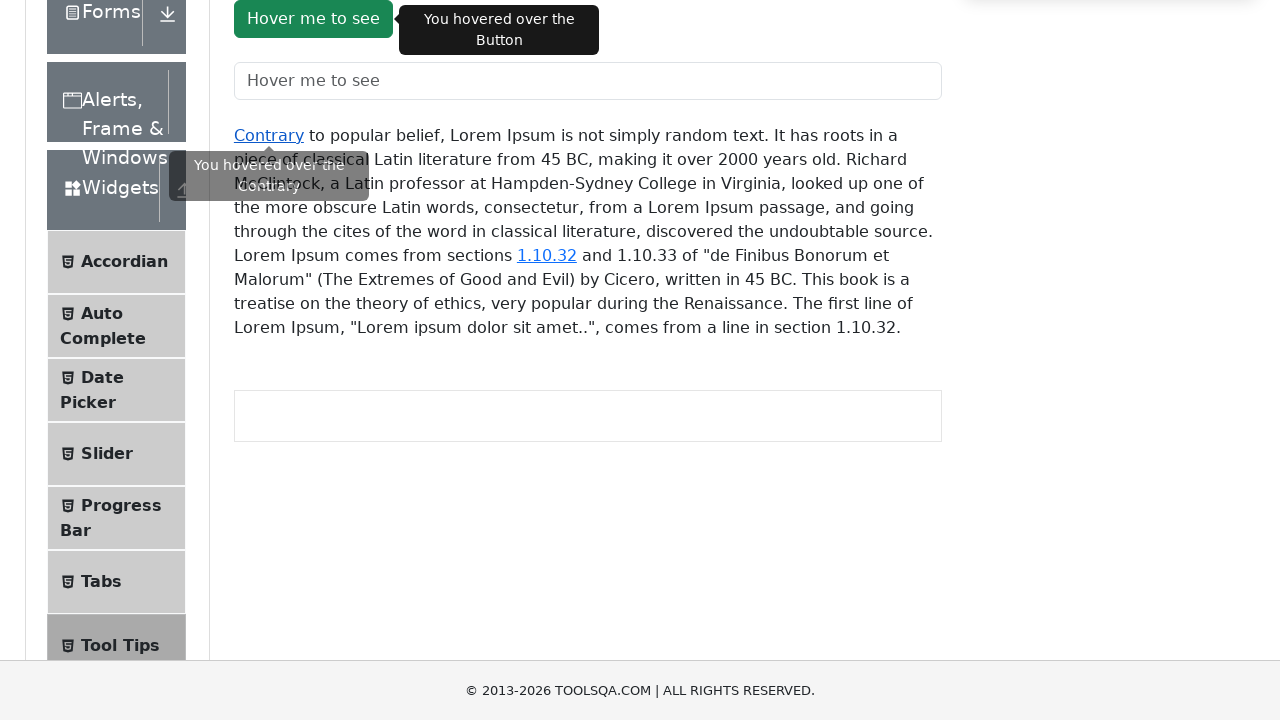

Task 6.3: Hover and click action completed successfully
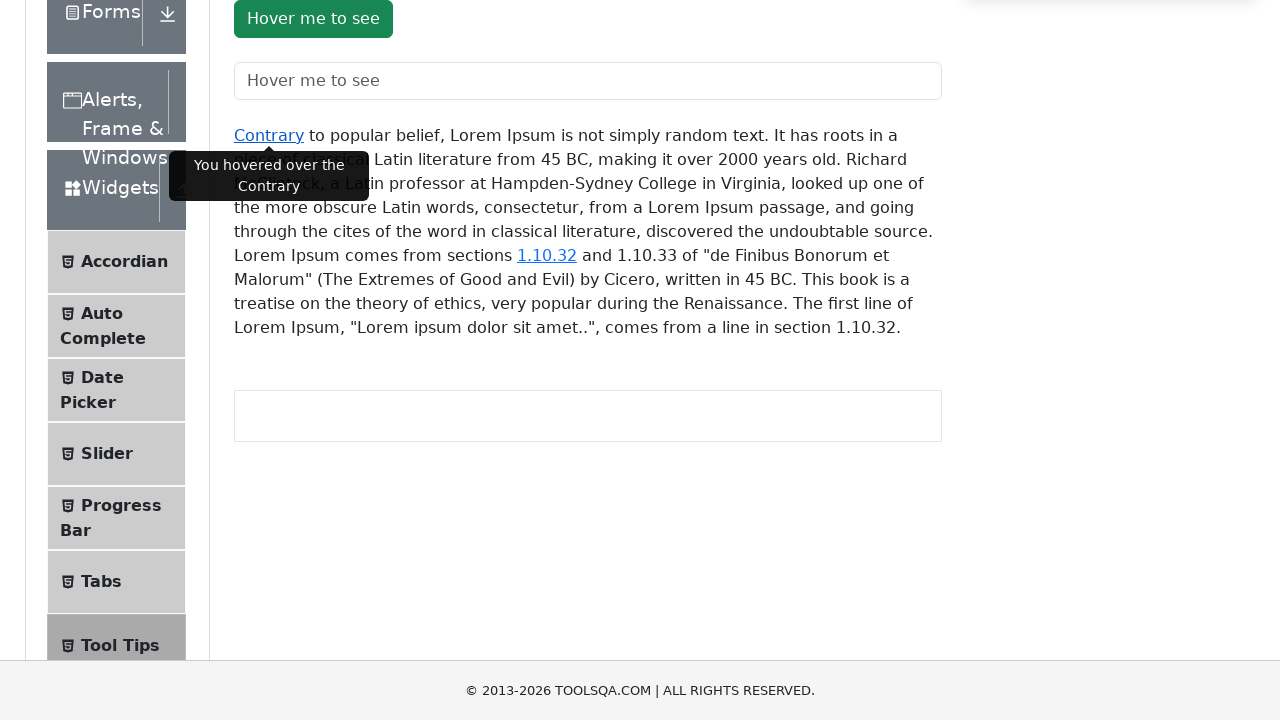

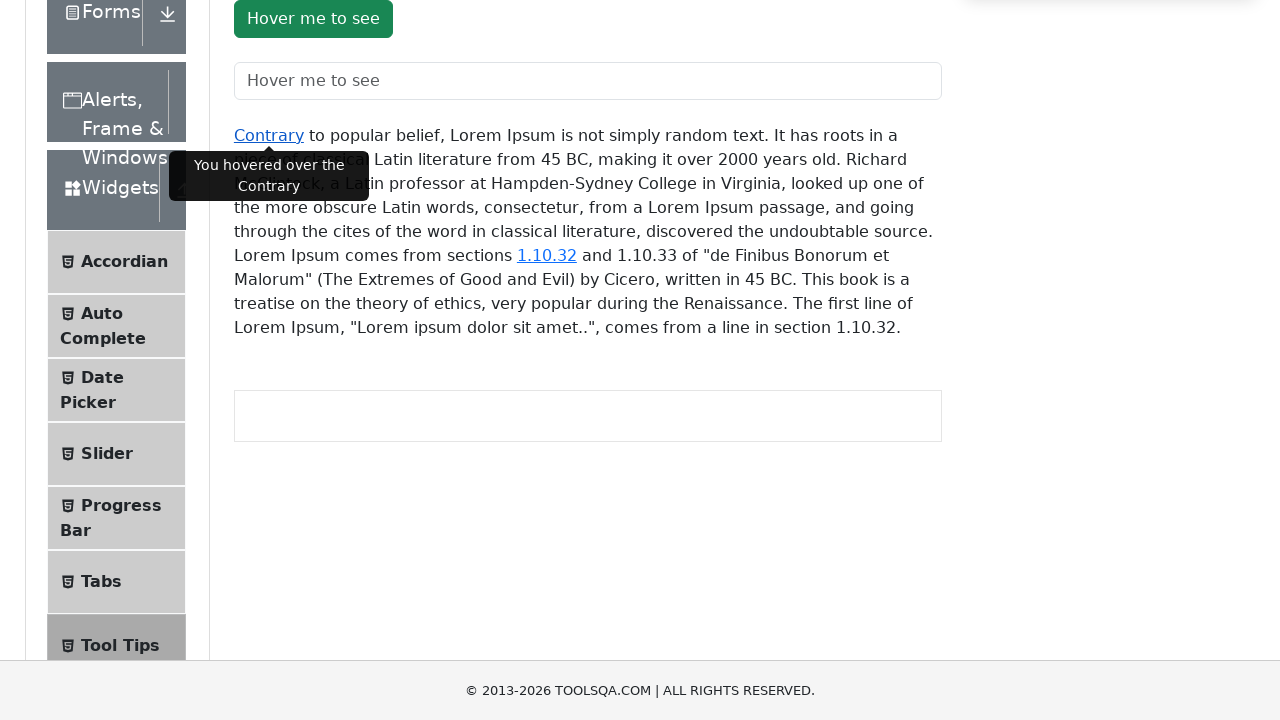